Tests filling out a text box form on demoqa.com by entering name, email, current address, and permanent address fields, then submitting the form

Starting URL: https://demoqa.com/elements

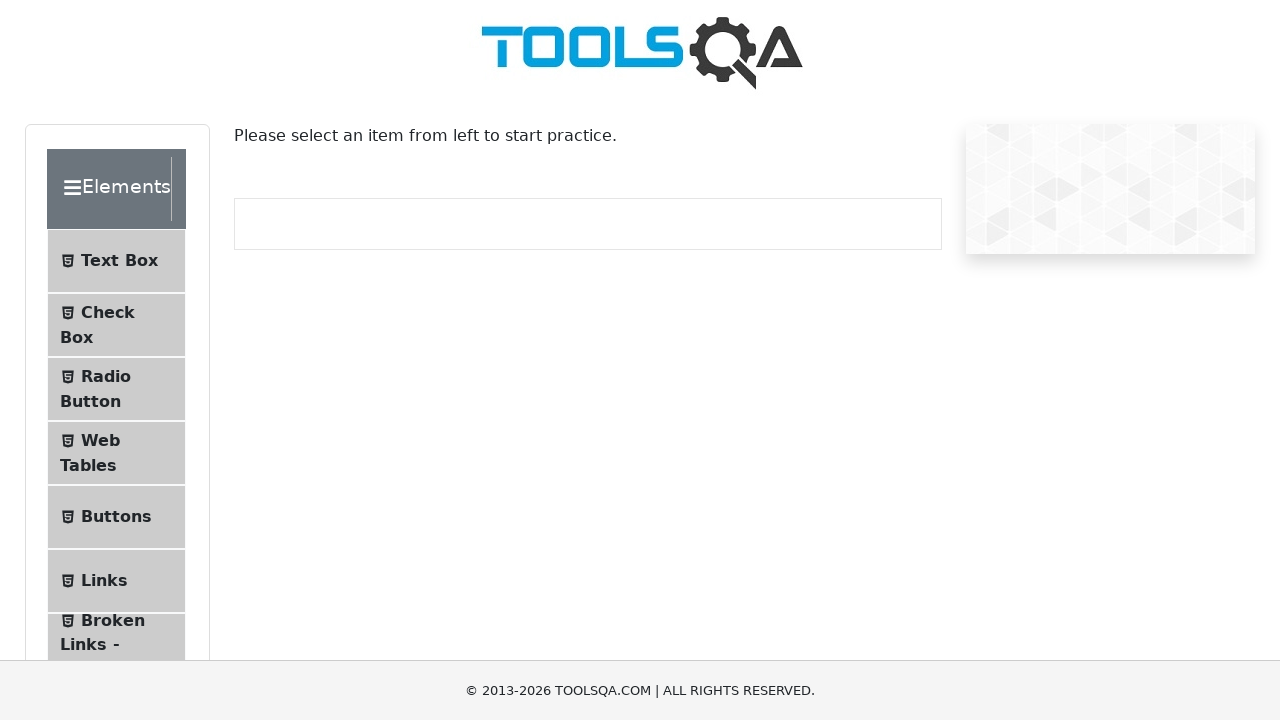

Clicked on the Elements panel at (126, 392) on div.element-group
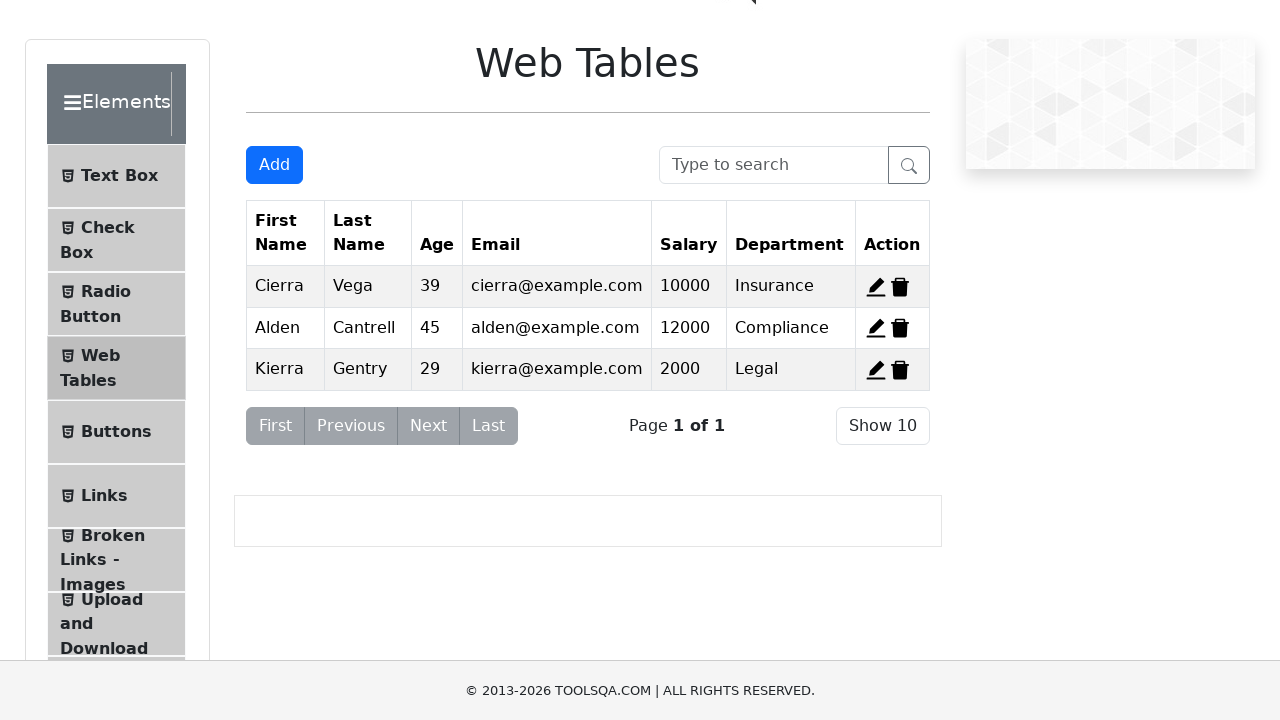

Clicked on Text Box item from the menu at (116, 176) on #item-0
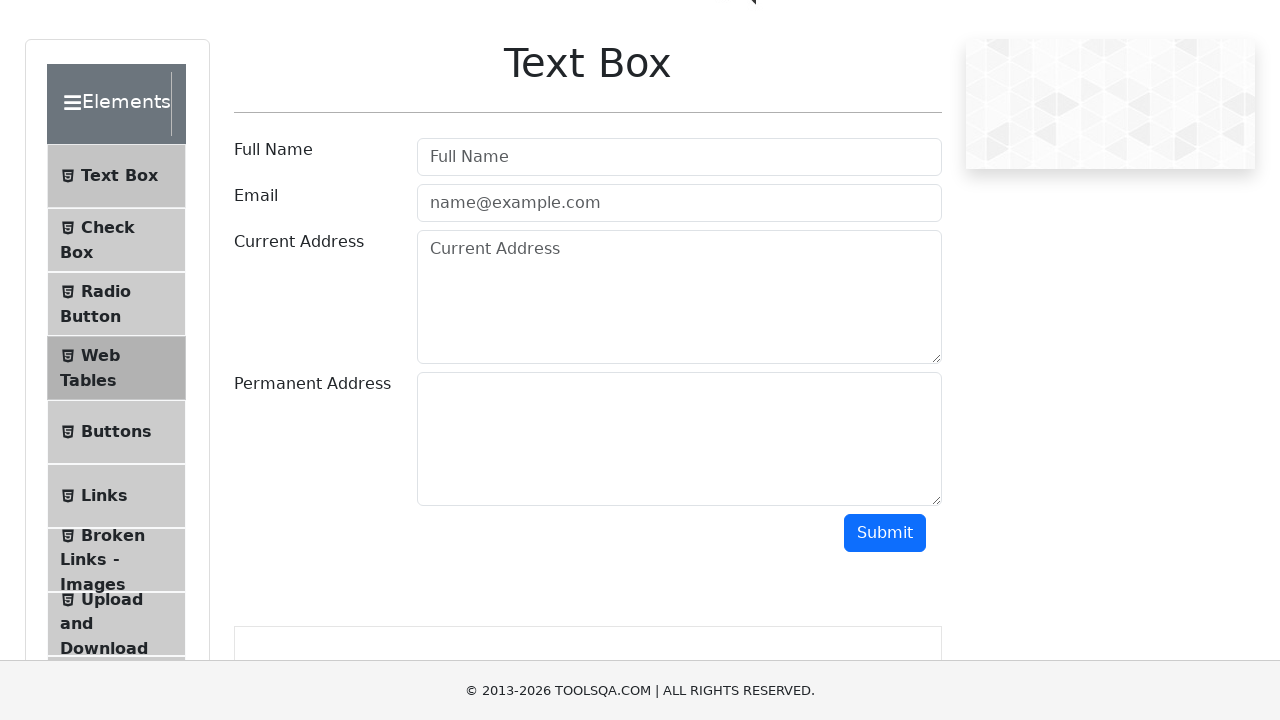

Form loaded successfully, userName field is visible
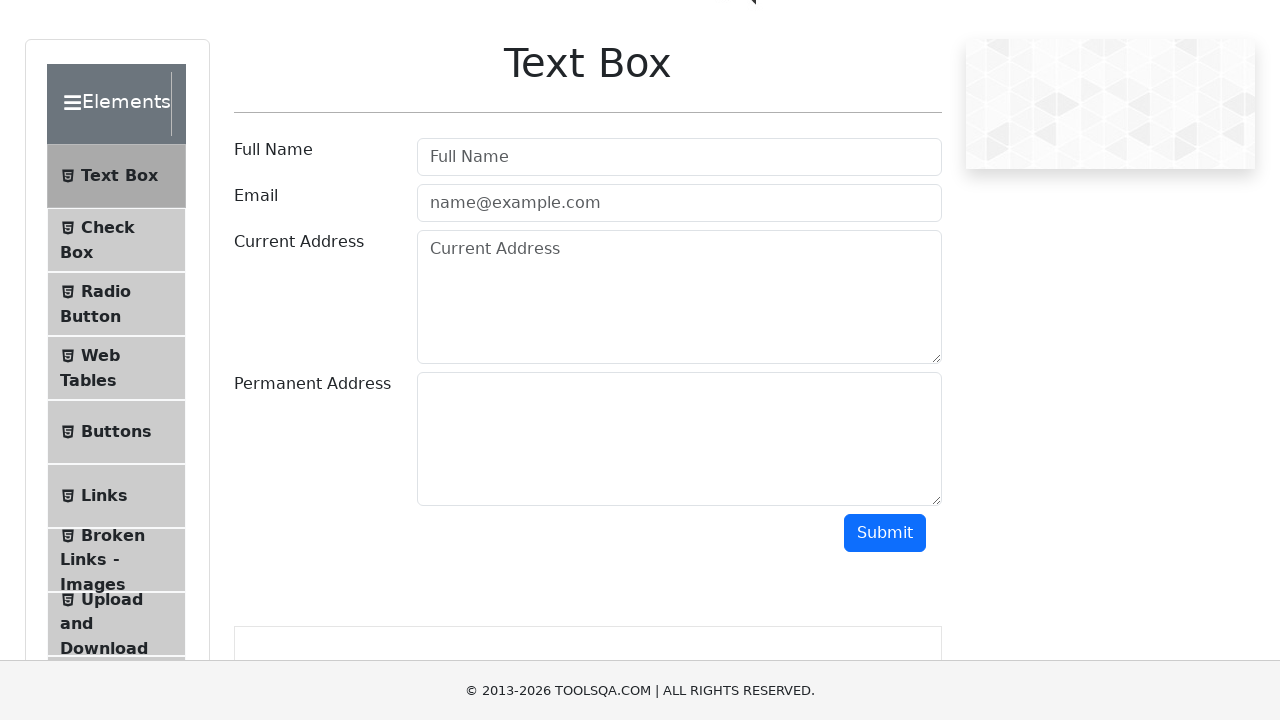

Filled full name field with 'John Smith' on #userName
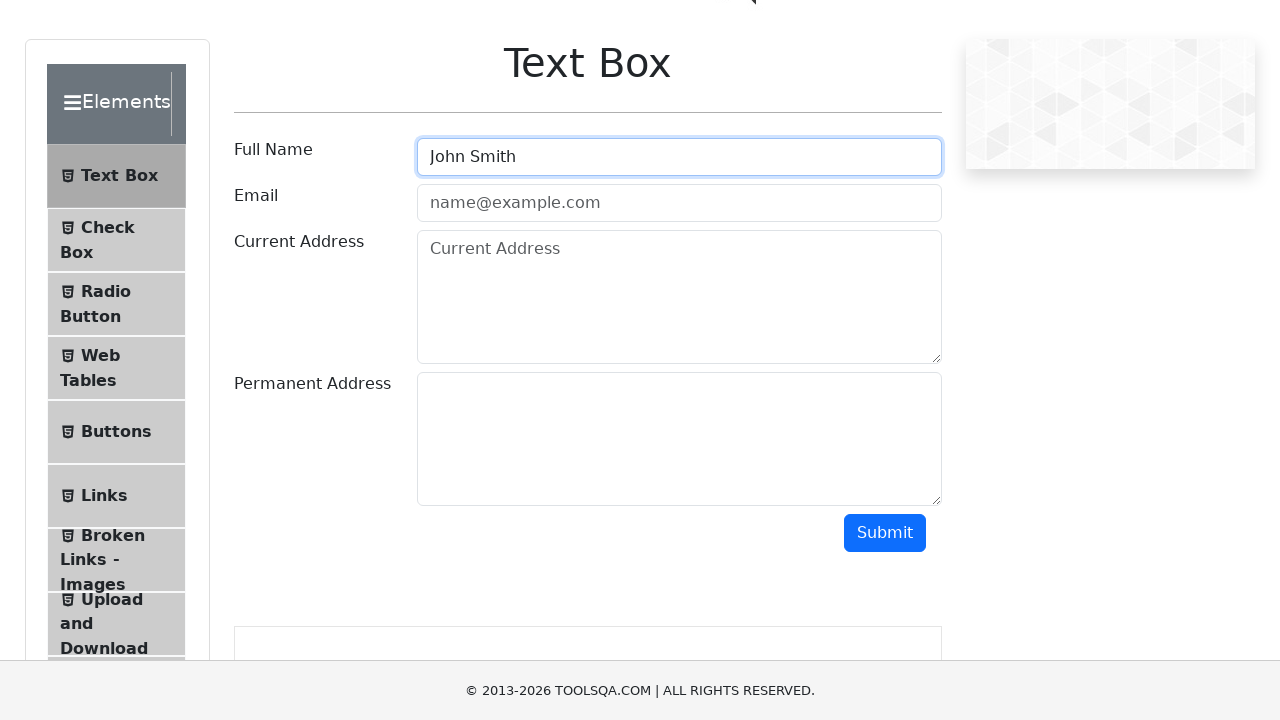

Filled email field with 'john@gmail.com' on #userEmail
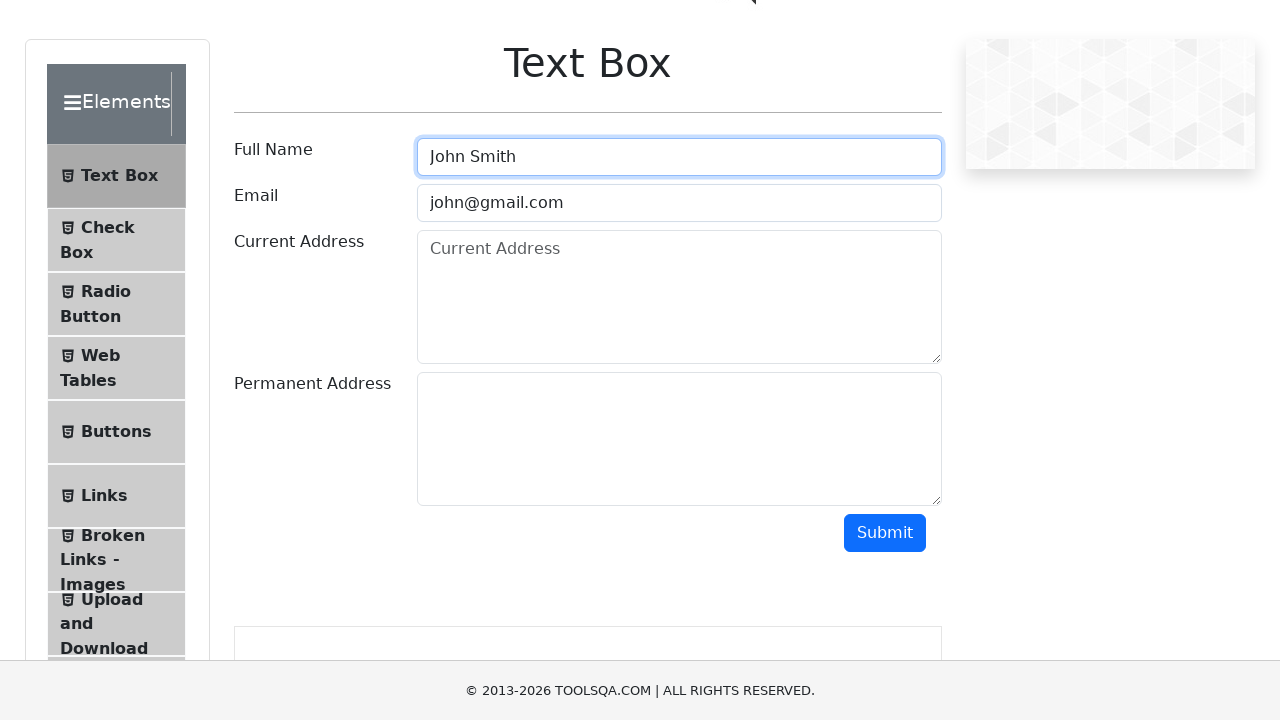

Filled current address field with 'Matatag Street Pinyahan Quezon city' on #currentAddress
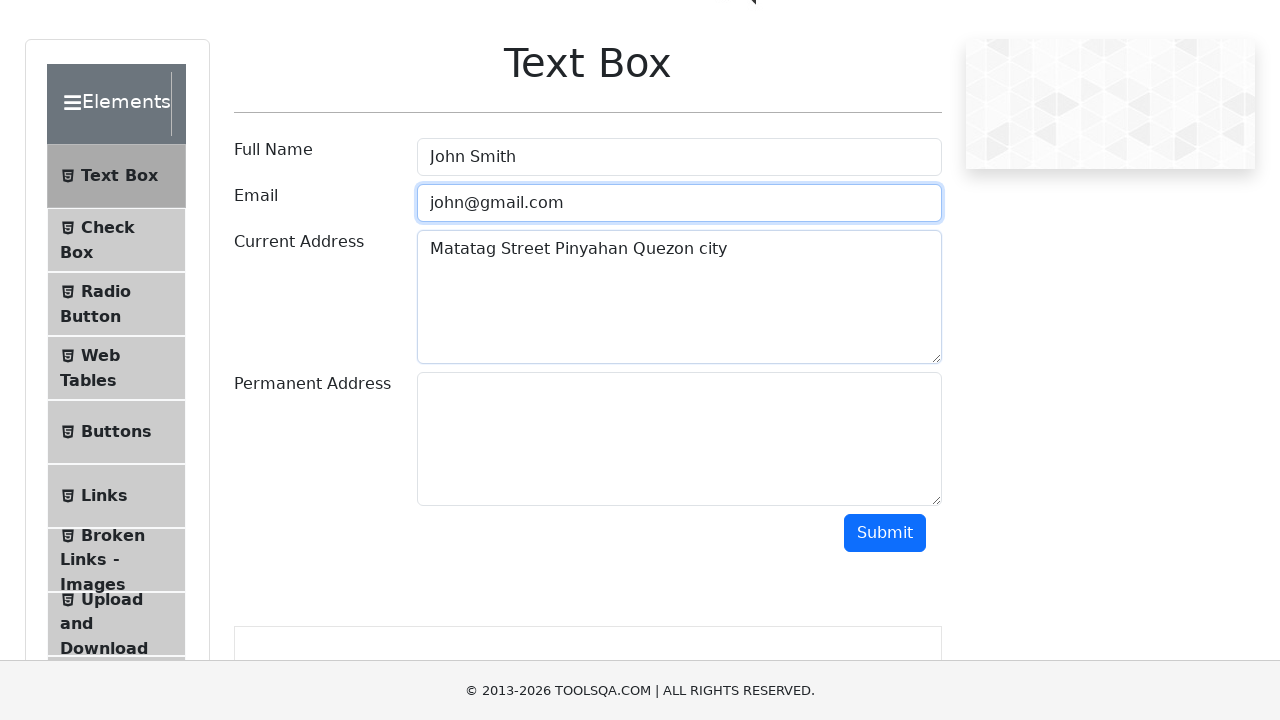

Filled permanent address field with 'Matatag Street Pinyahan Quezon city' on #permanentAddress
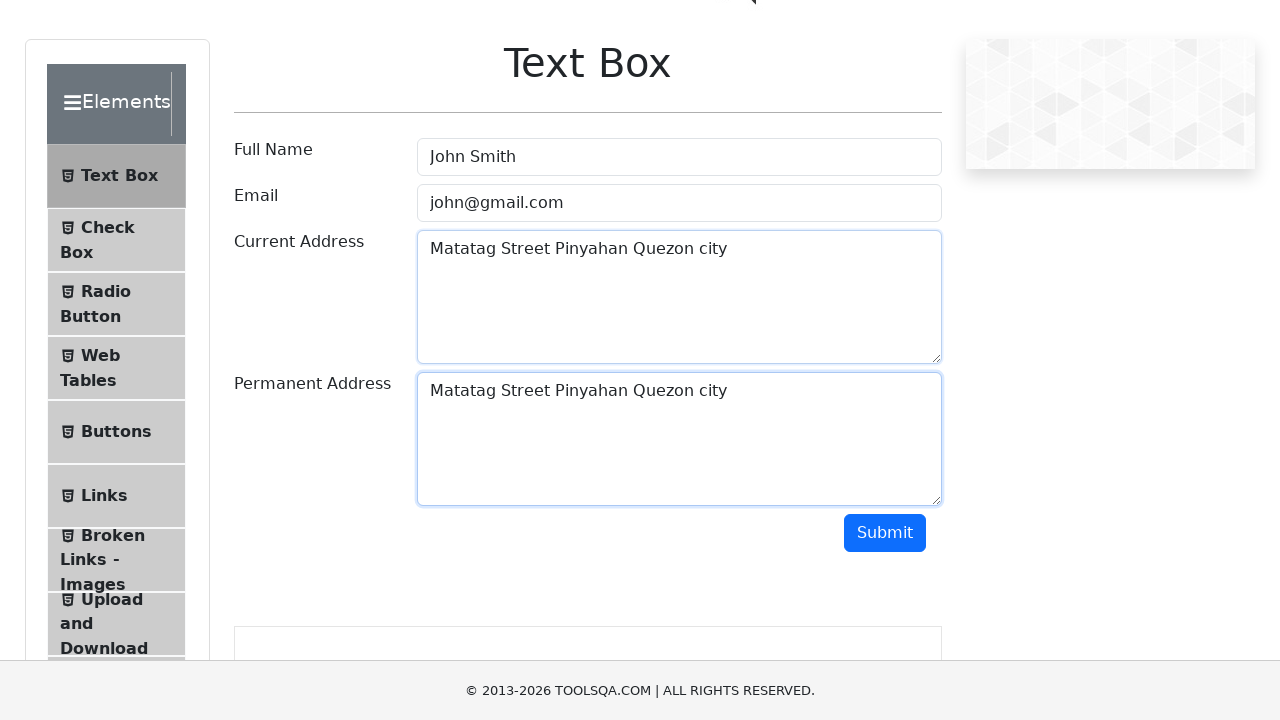

Clicked submit button to submit the form at (885, 533) on #submit
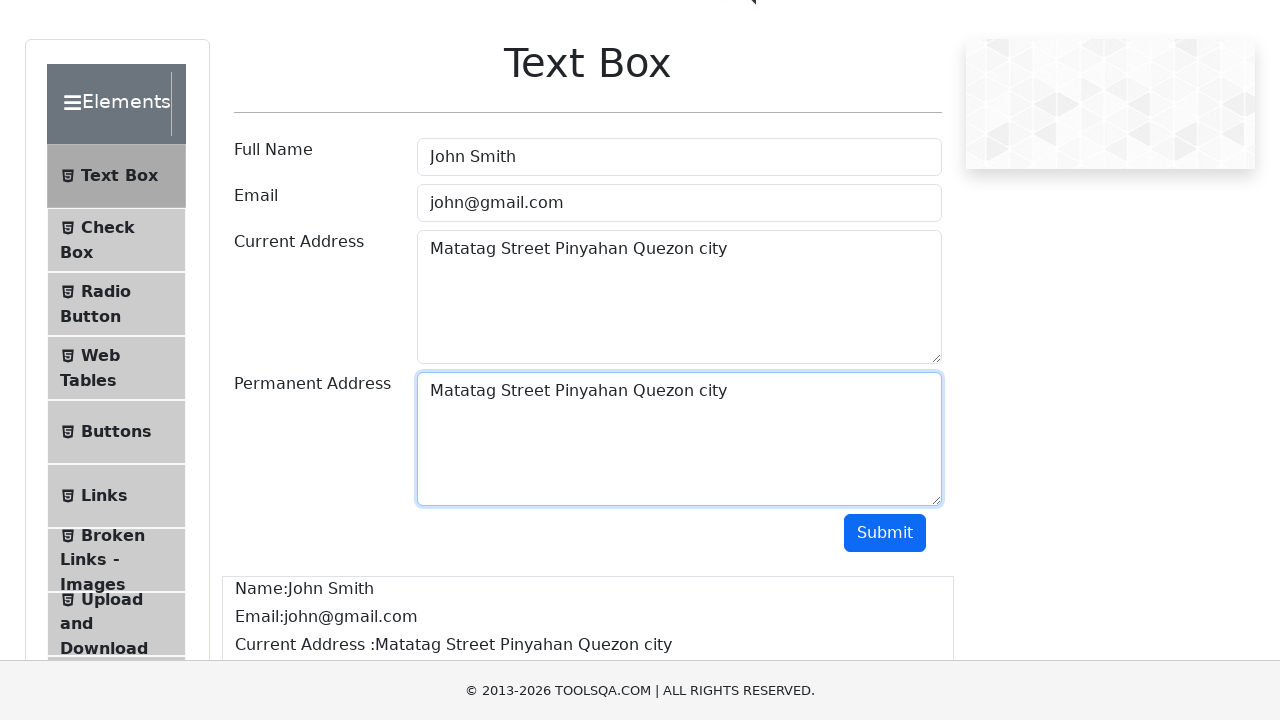

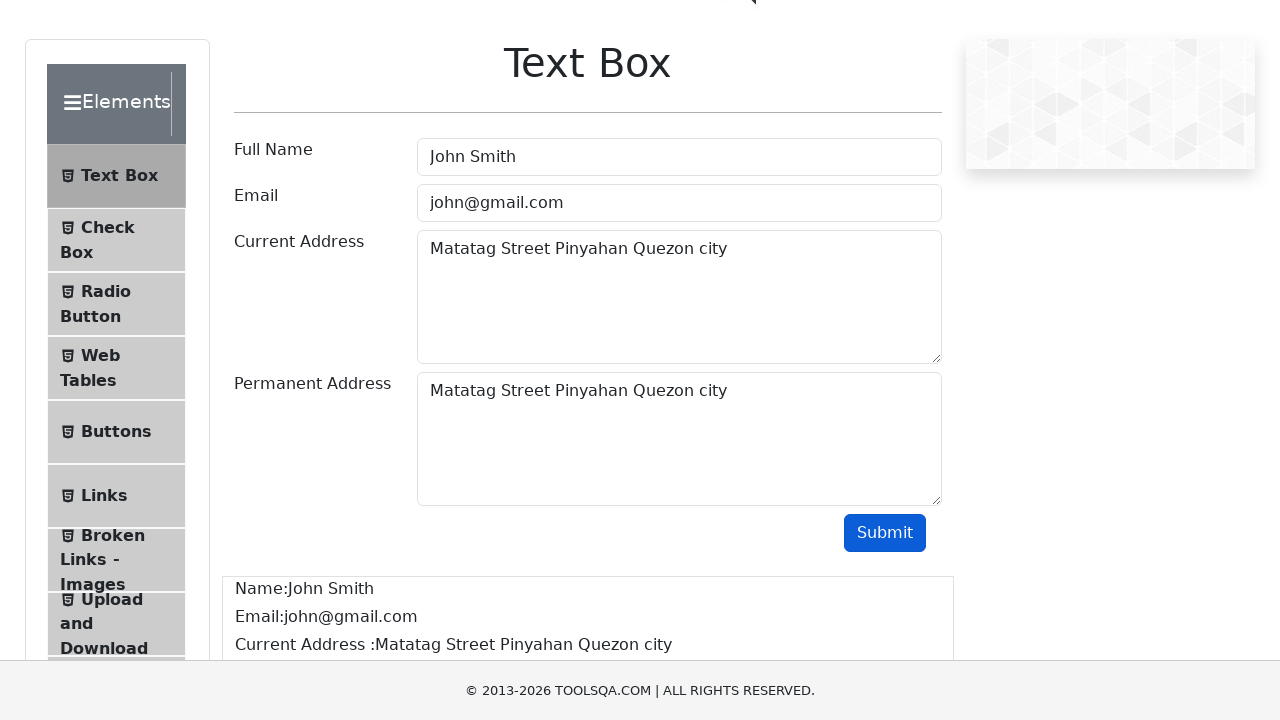